Tests a signup form by filling in first name, last name, and email fields, then submitting the form

Starting URL: https://secure-retreat-92358.herokuapp.com/

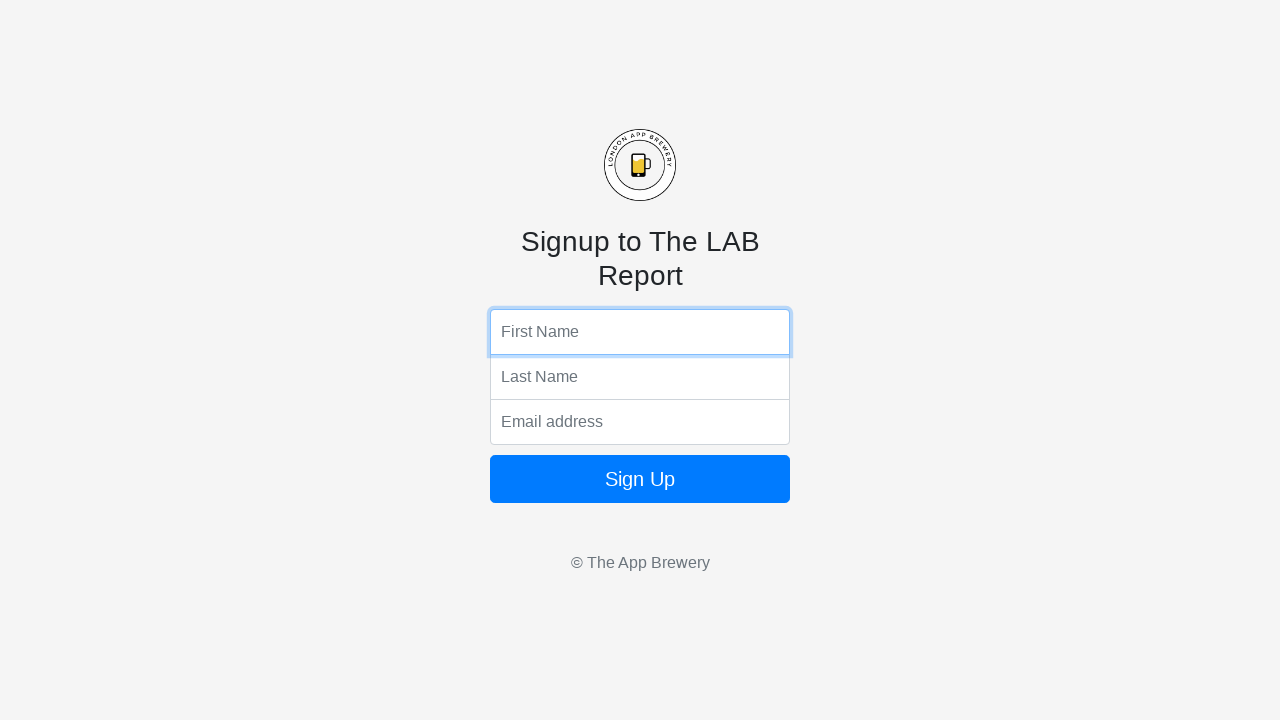

Filled first name field with 'John' on input[name="fName"]
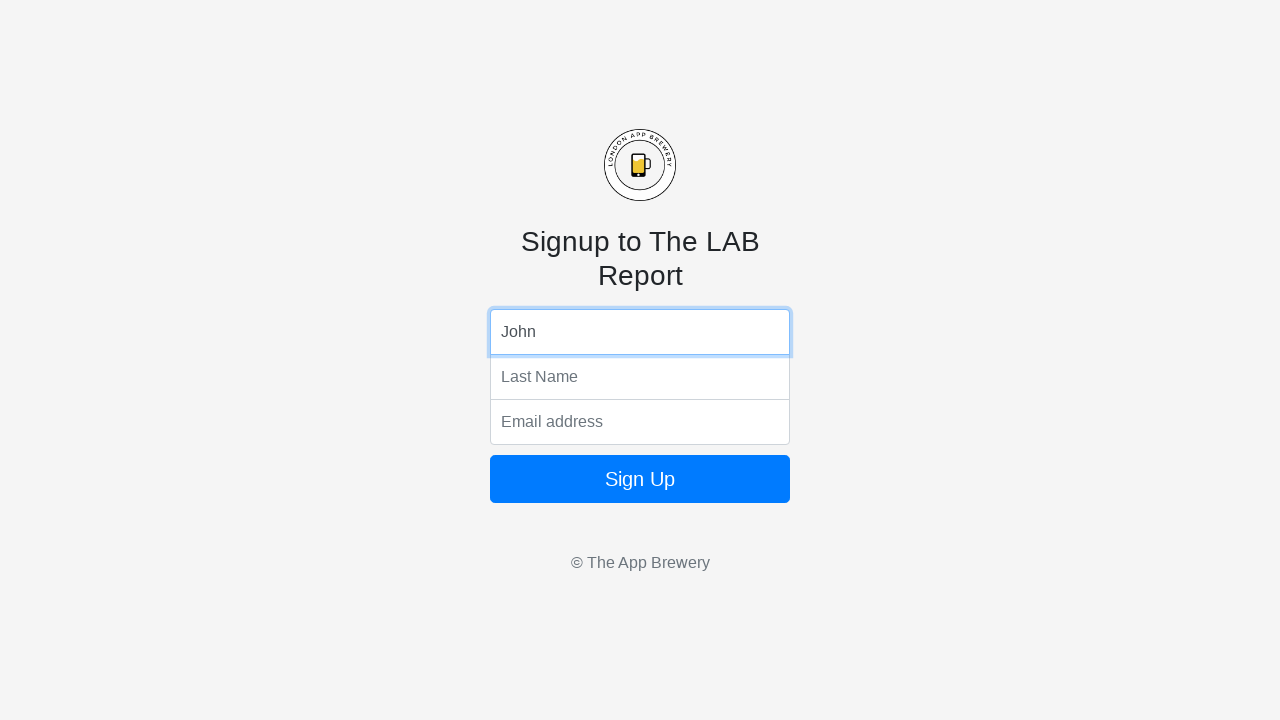

Filled last name field with 'Smith' on input[name="lName"]
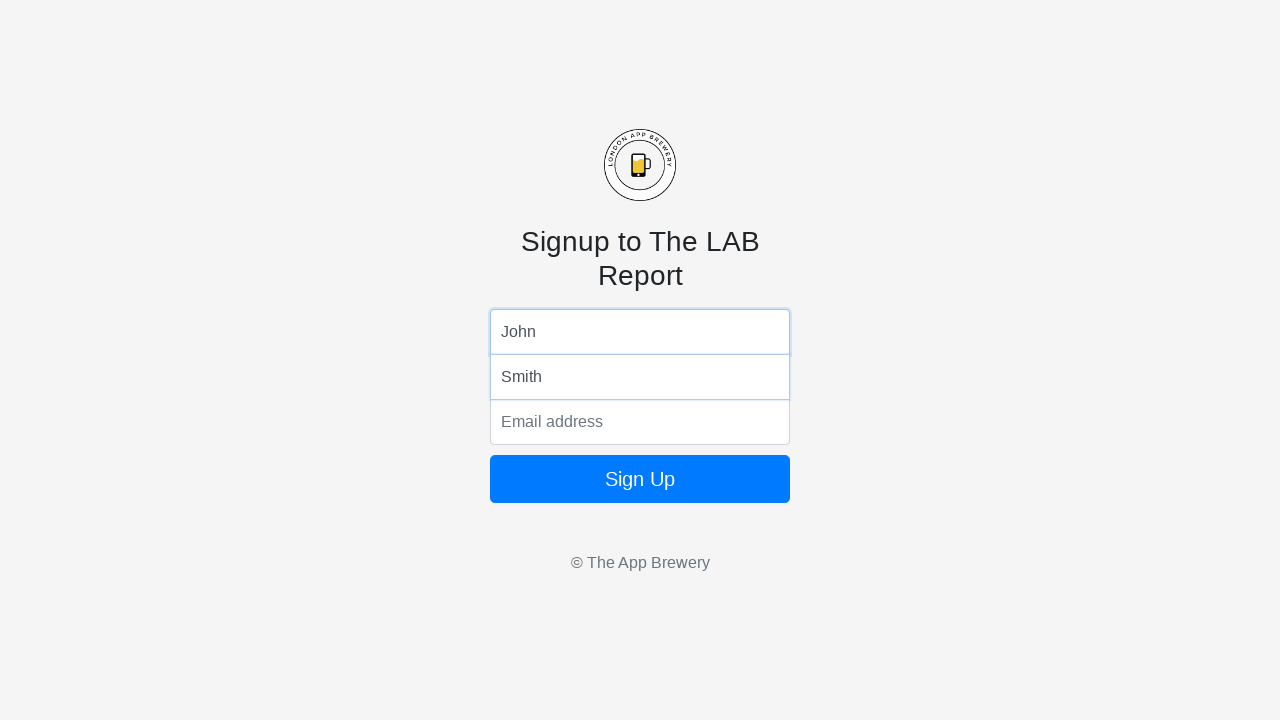

Filled email field with 'john.smith@example.com' on input[name="email"]
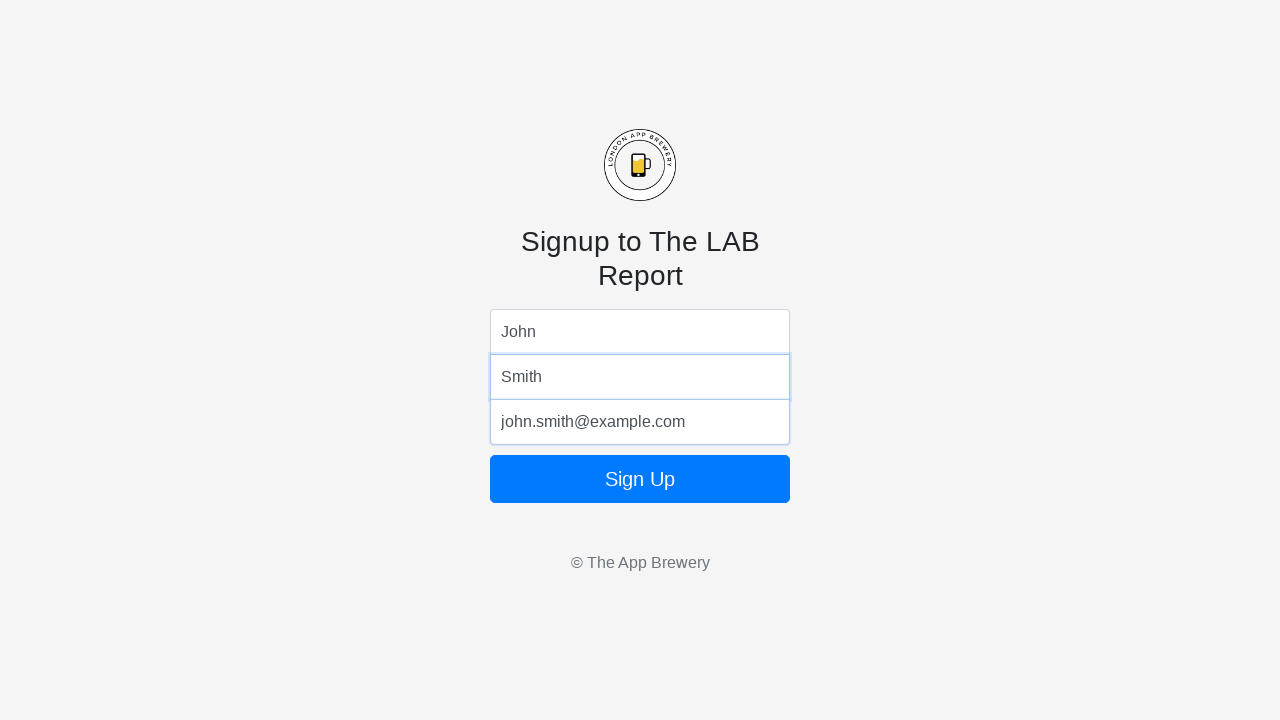

Clicked submit button to submit the signup form at (640, 479) on button[type="submit"]
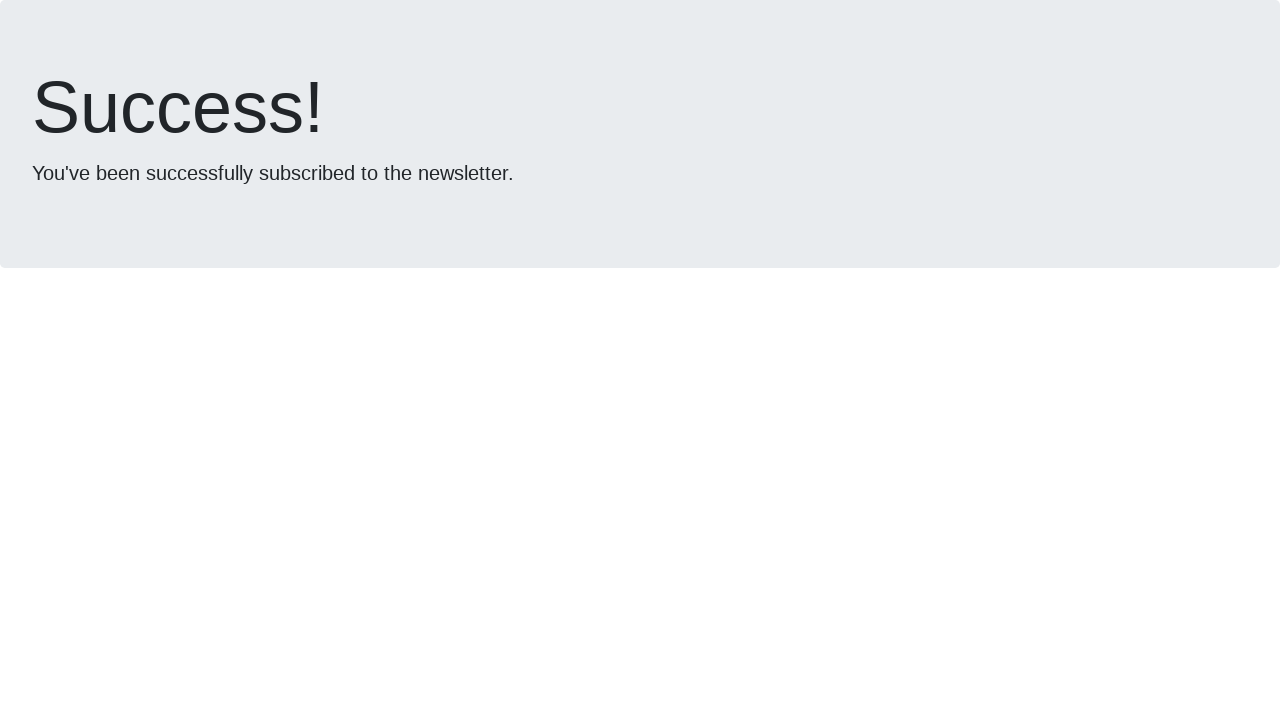

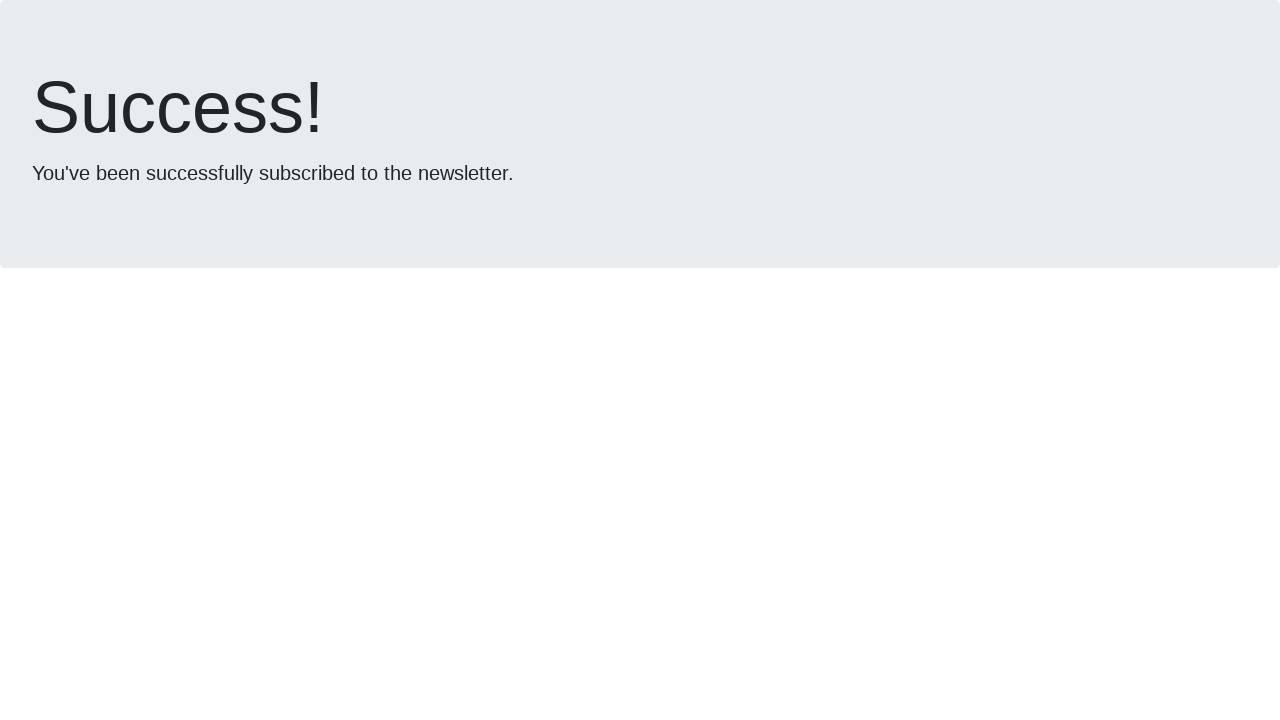